Tests checkbox functionality by locating two checkboxes and clicking each one if it is not already selected

Starting URL: https://the-internet.herokuapp.com/checkboxes

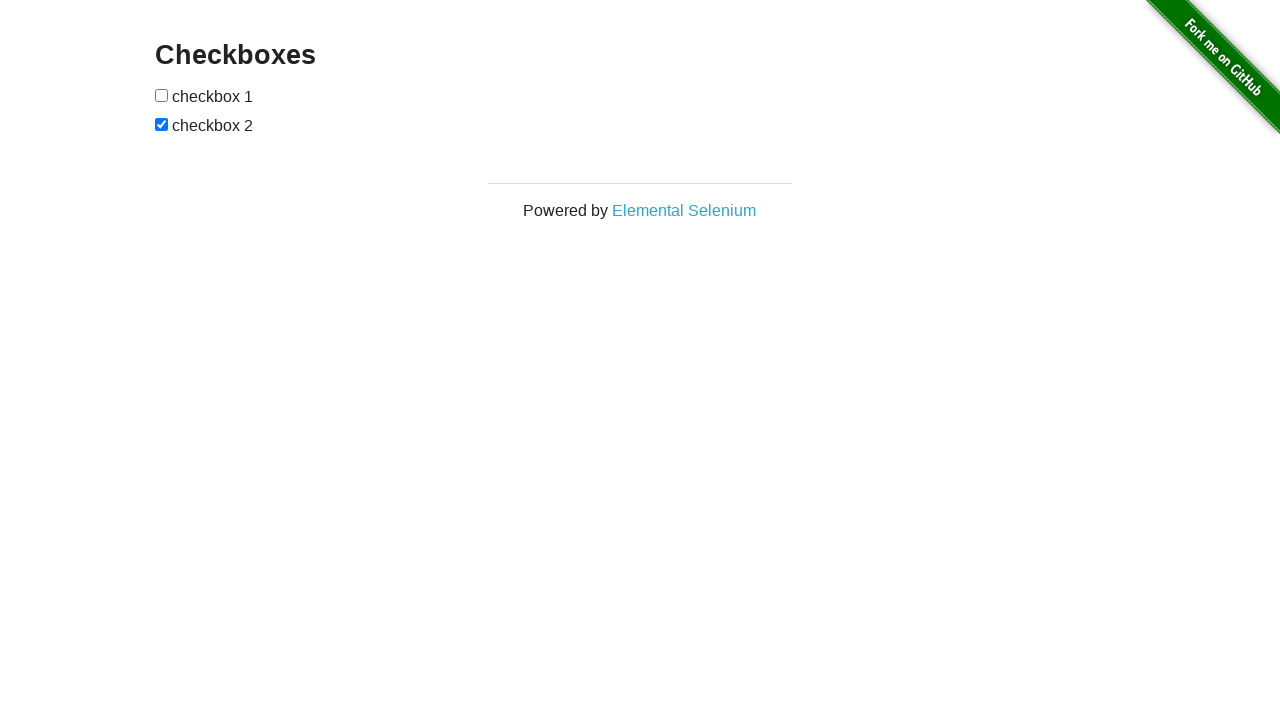

Located all checkbox elements on the page
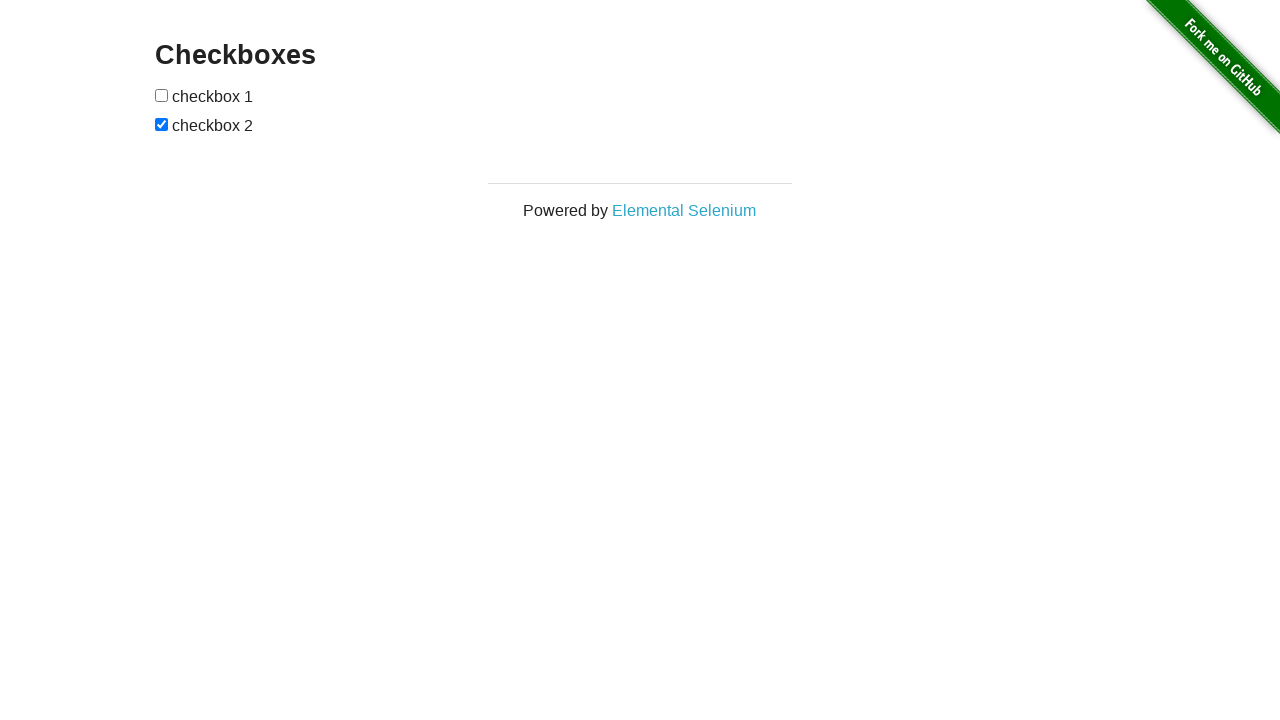

Located the first checkbox element
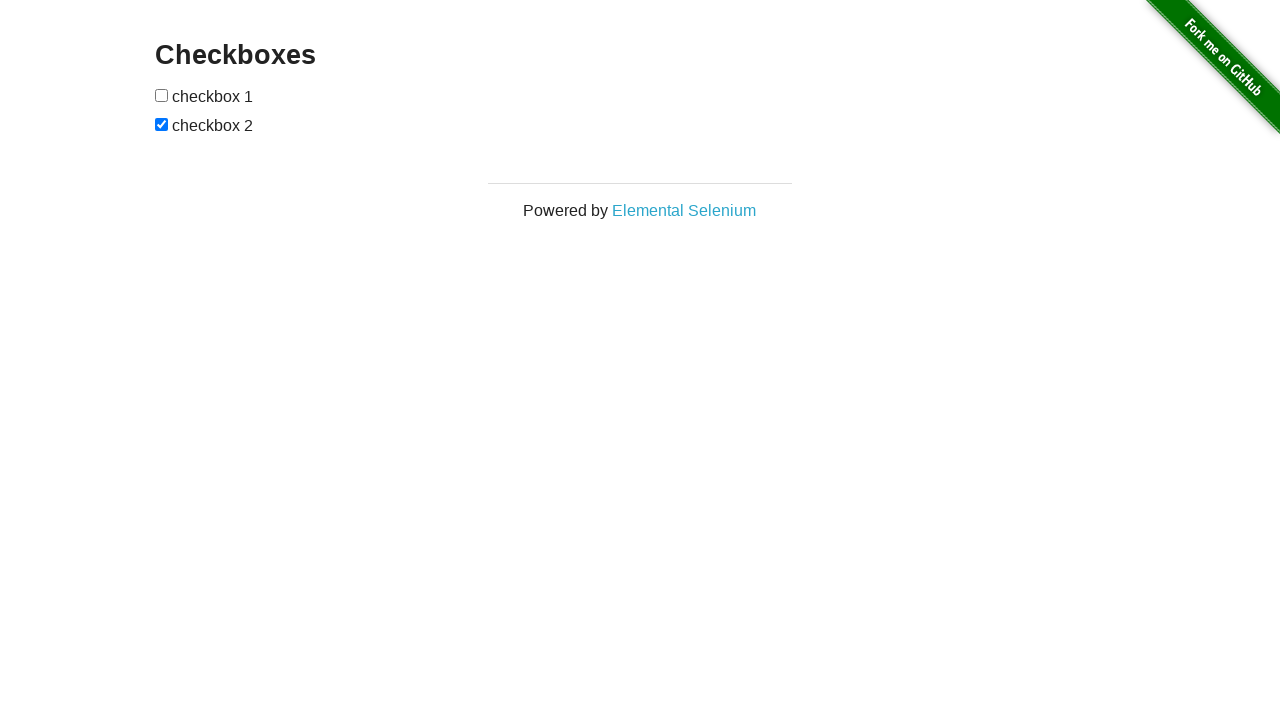

Checked first checkbox - it was not selected
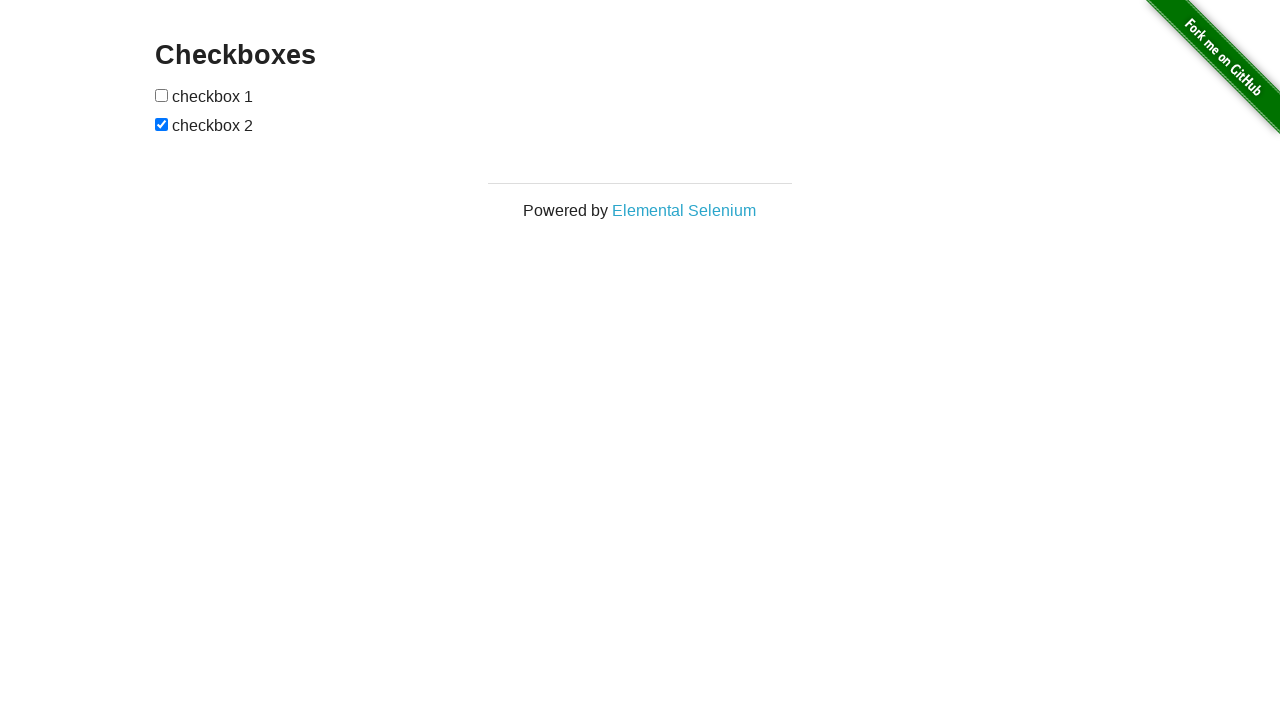

Clicked the first checkbox to select it at (162, 95) on input[type='checkbox'] >> nth=0
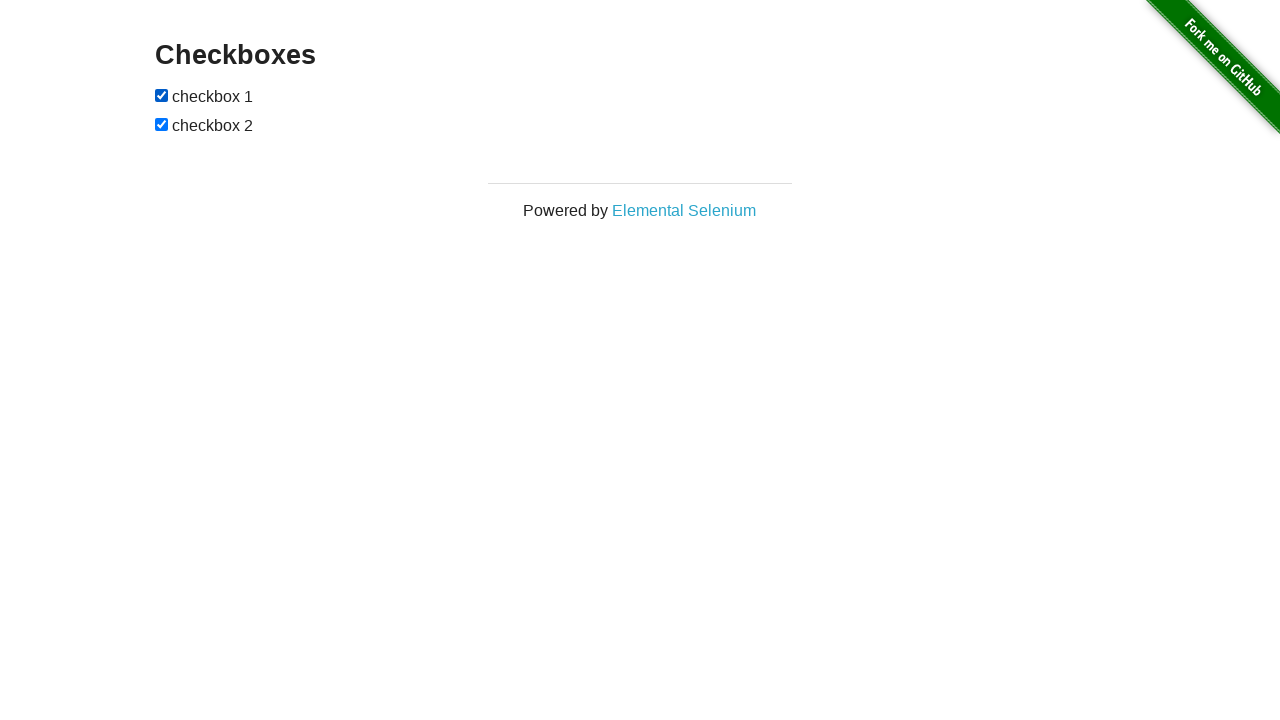

Located the second checkbox element
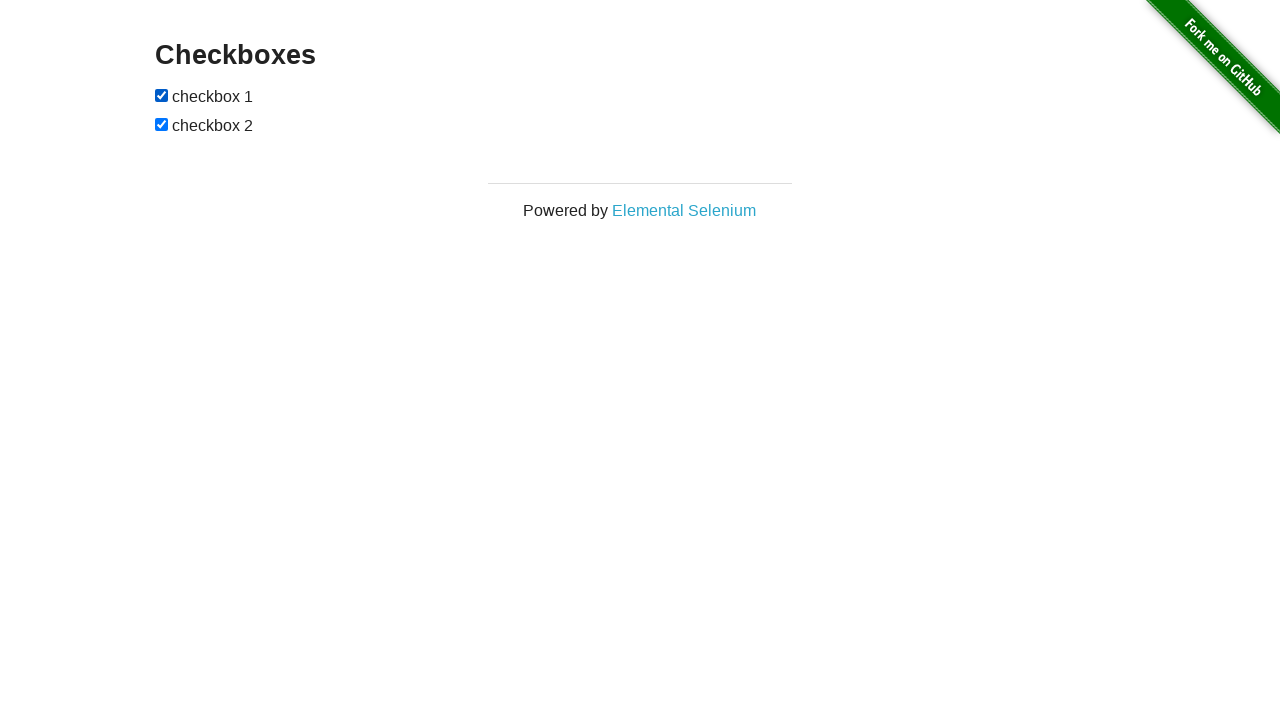

Second checkbox is already selected
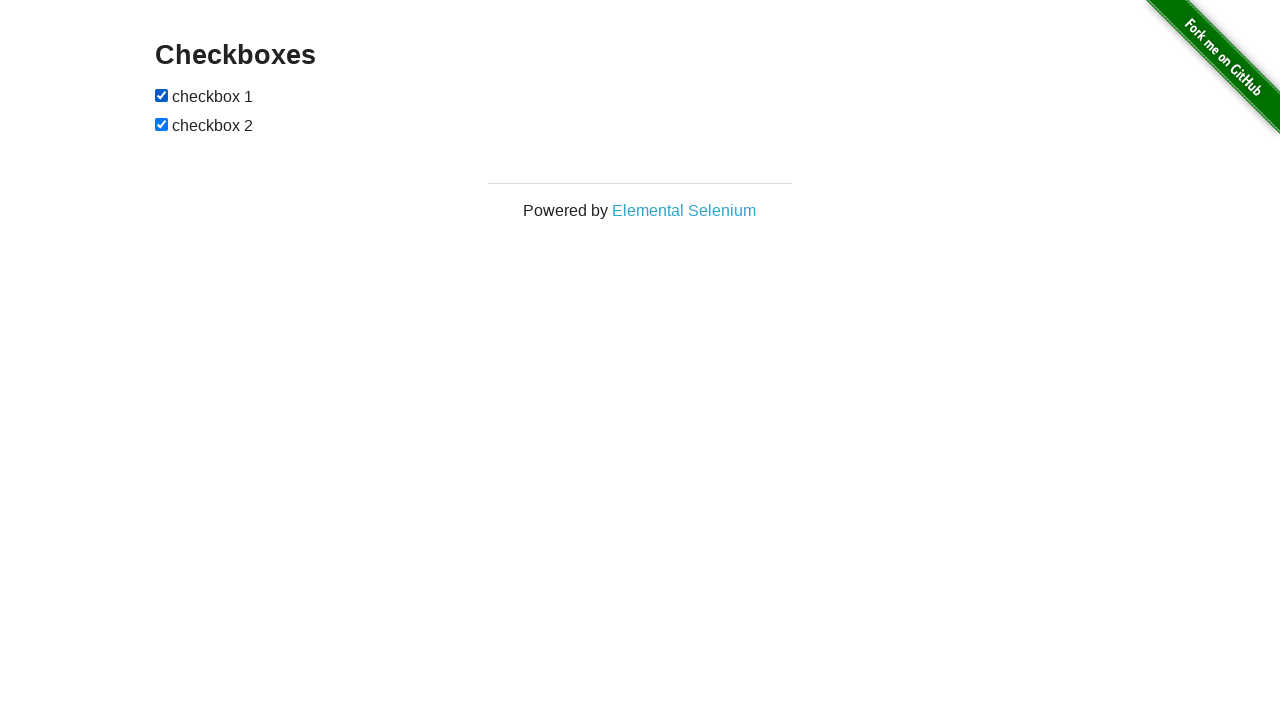

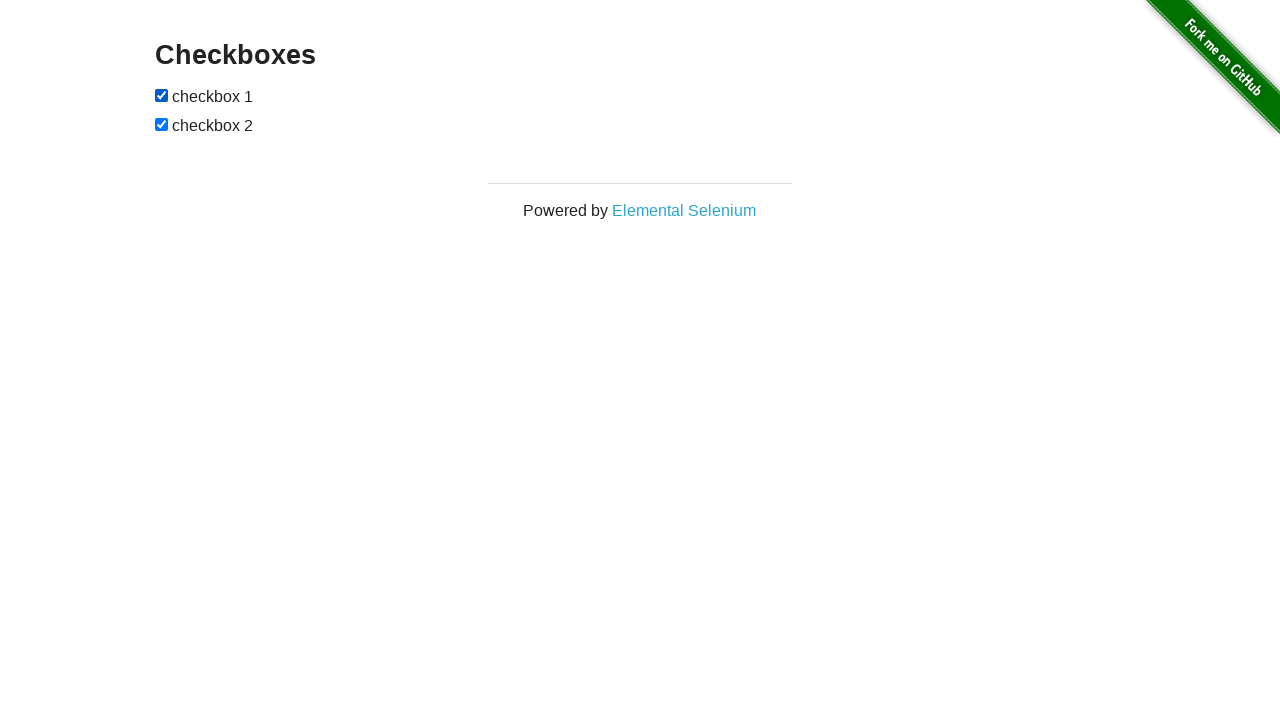